Tests drag and drop functionality by dragging elements between different containers and reordering items in a list

Starting URL: https://www.leafground.com/drag.xhtml

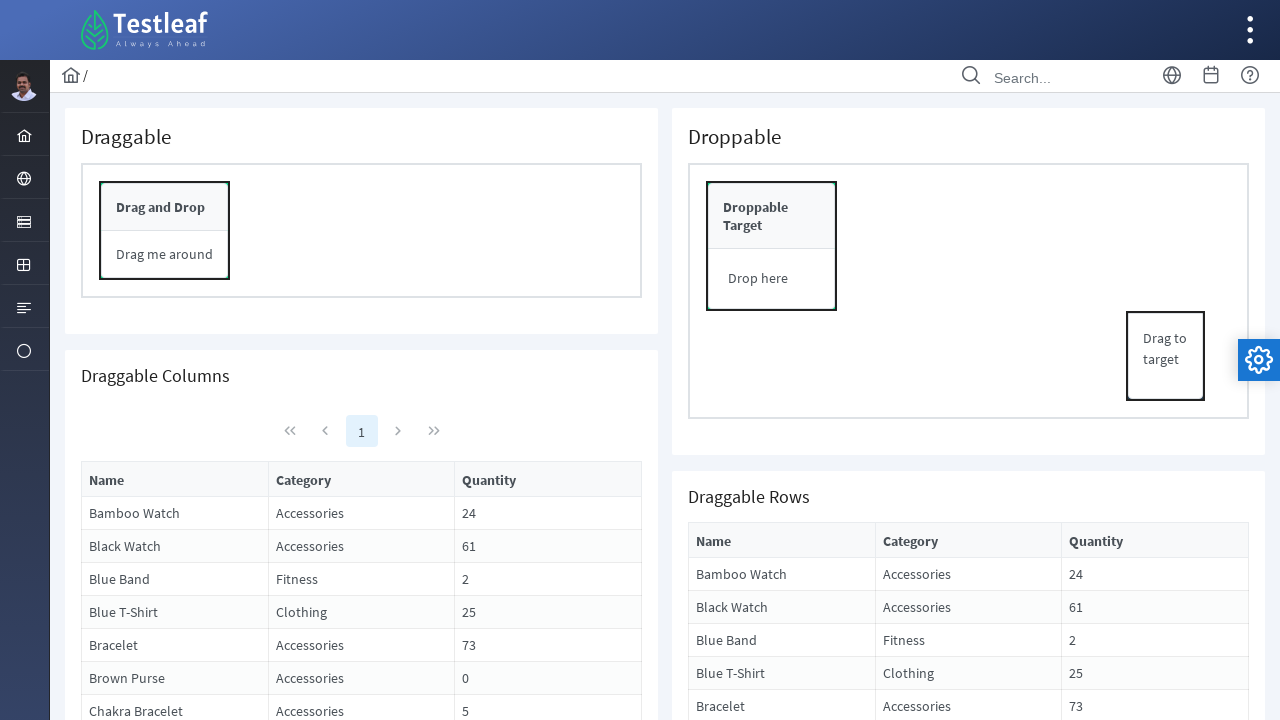

Set viewport size to 1920x1080 for better visibility
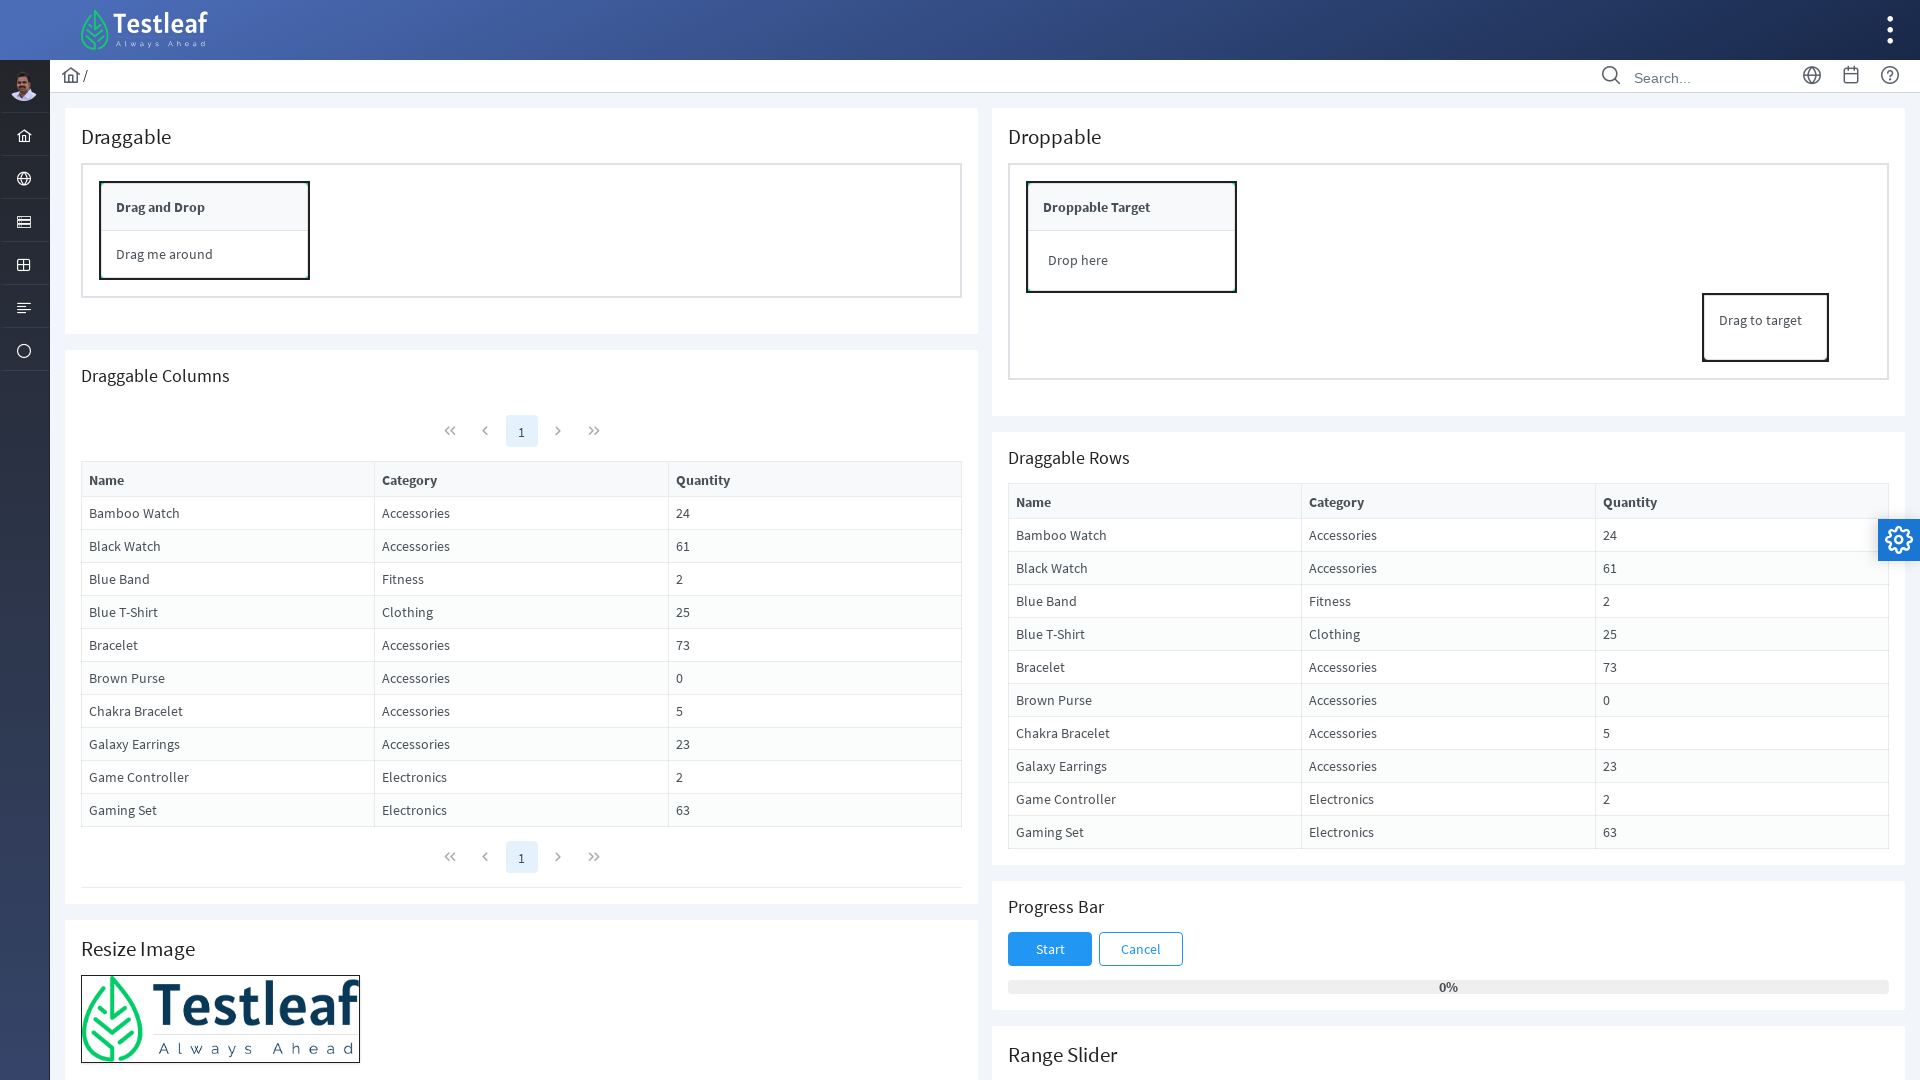

Dragged content from drag_content to drop_content area at (1132, 261)
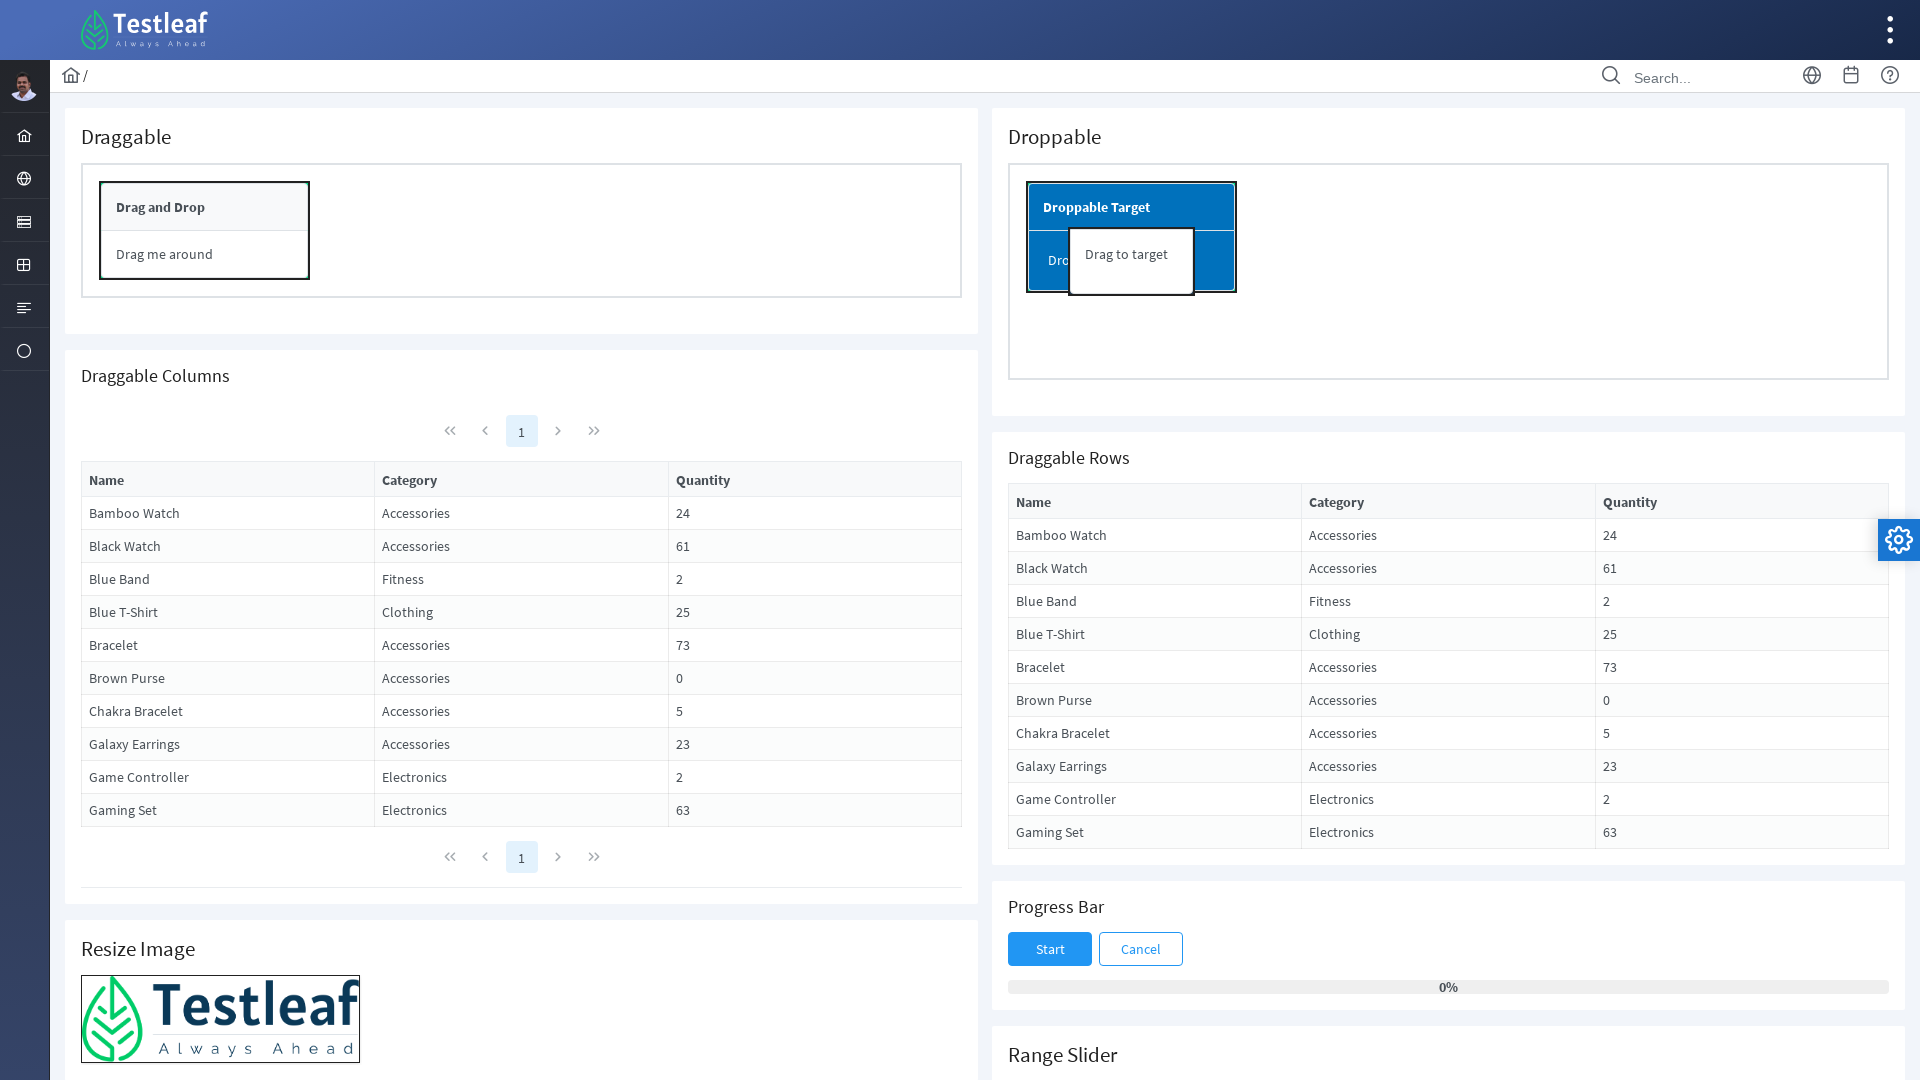

Dragged category element over name element to swap positions at (228, 479)
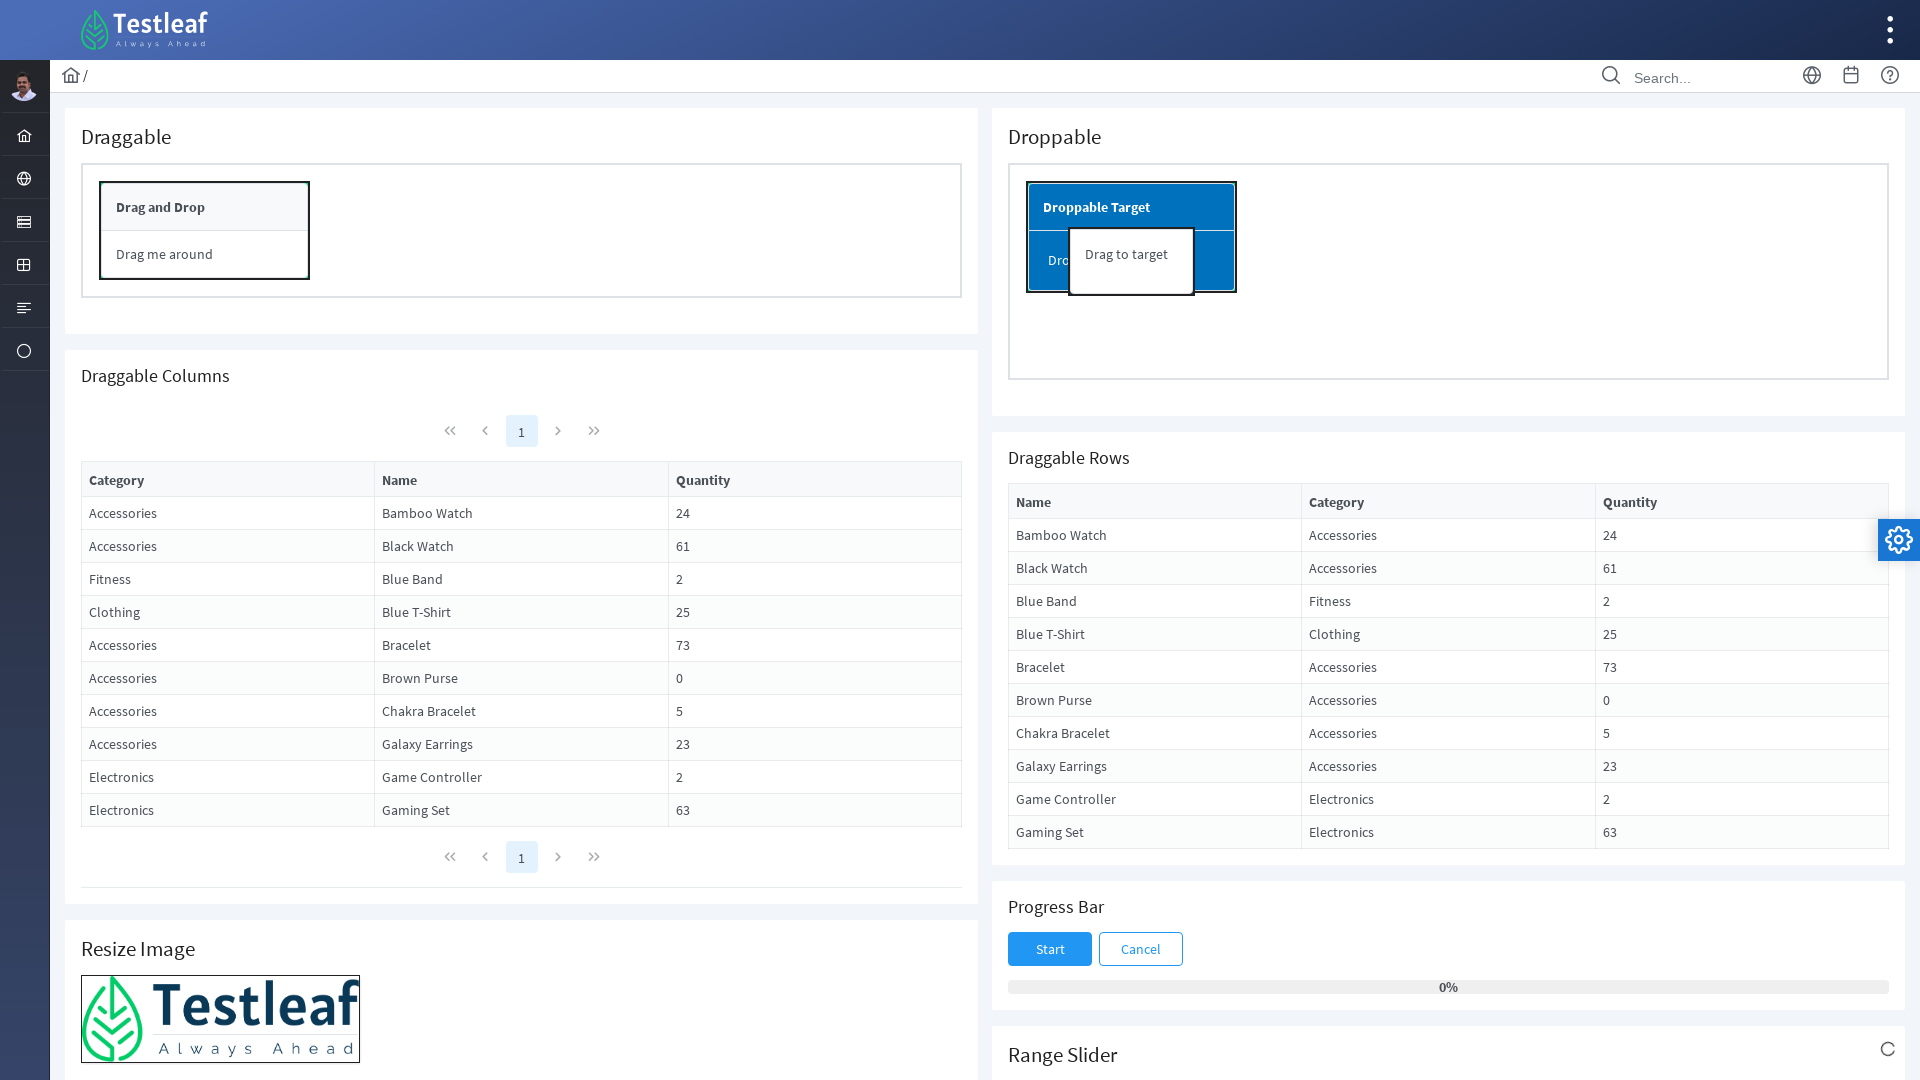

Dragged game row to brown row position to reorder table at (1155, 700)
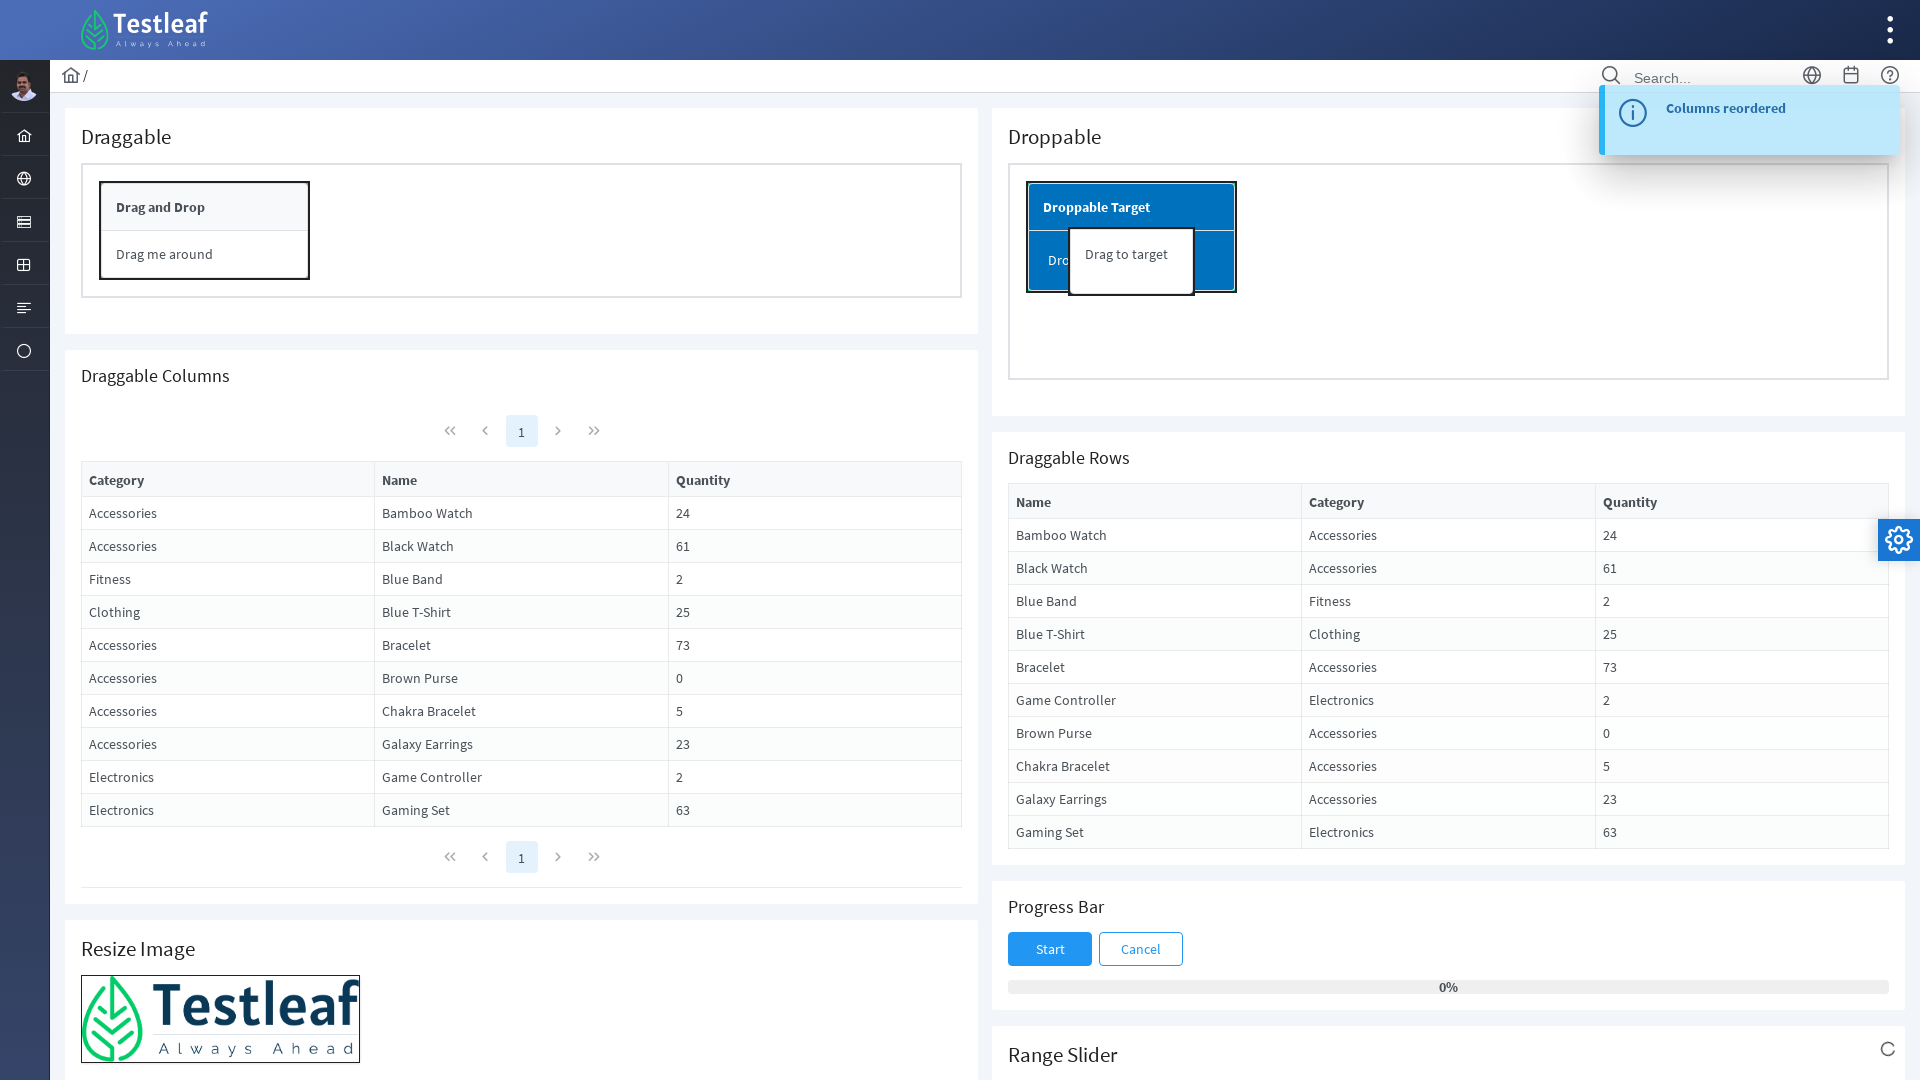

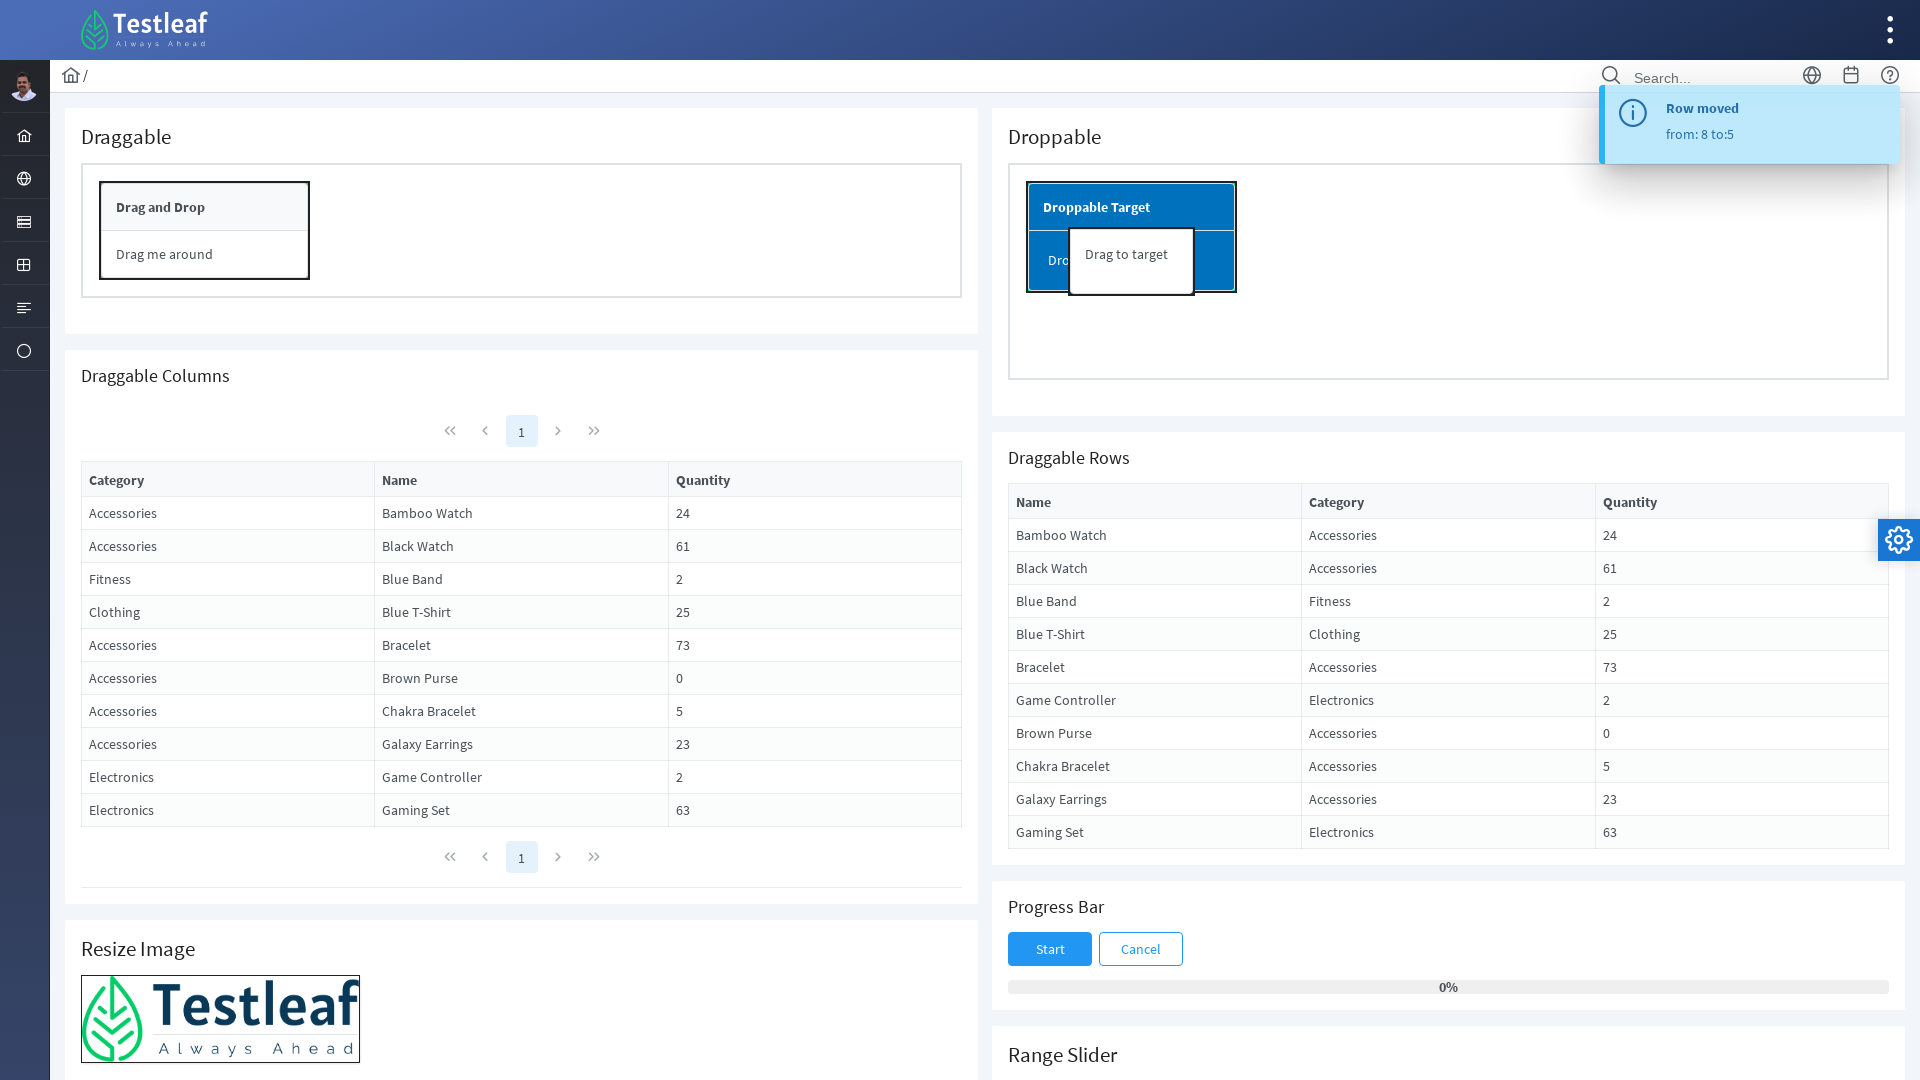